Tests dynamic controls with explicit waits by clicking Remove button, waiting for "It's gone!" message, then clicking Add button and verifying "It's back!" message appears

Starting URL: https://the-internet.herokuapp.com/dynamic_controls

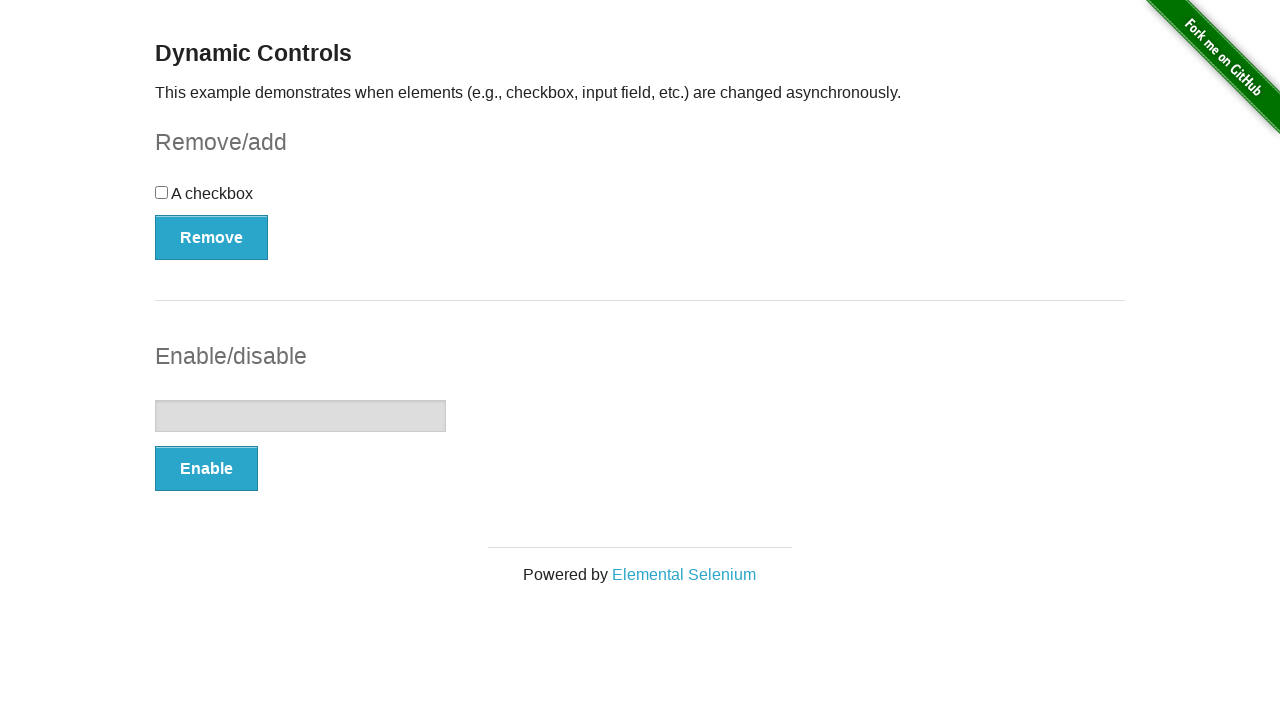

Clicked Remove button to remove the checkbox at (212, 237) on button:has-text('Remove')
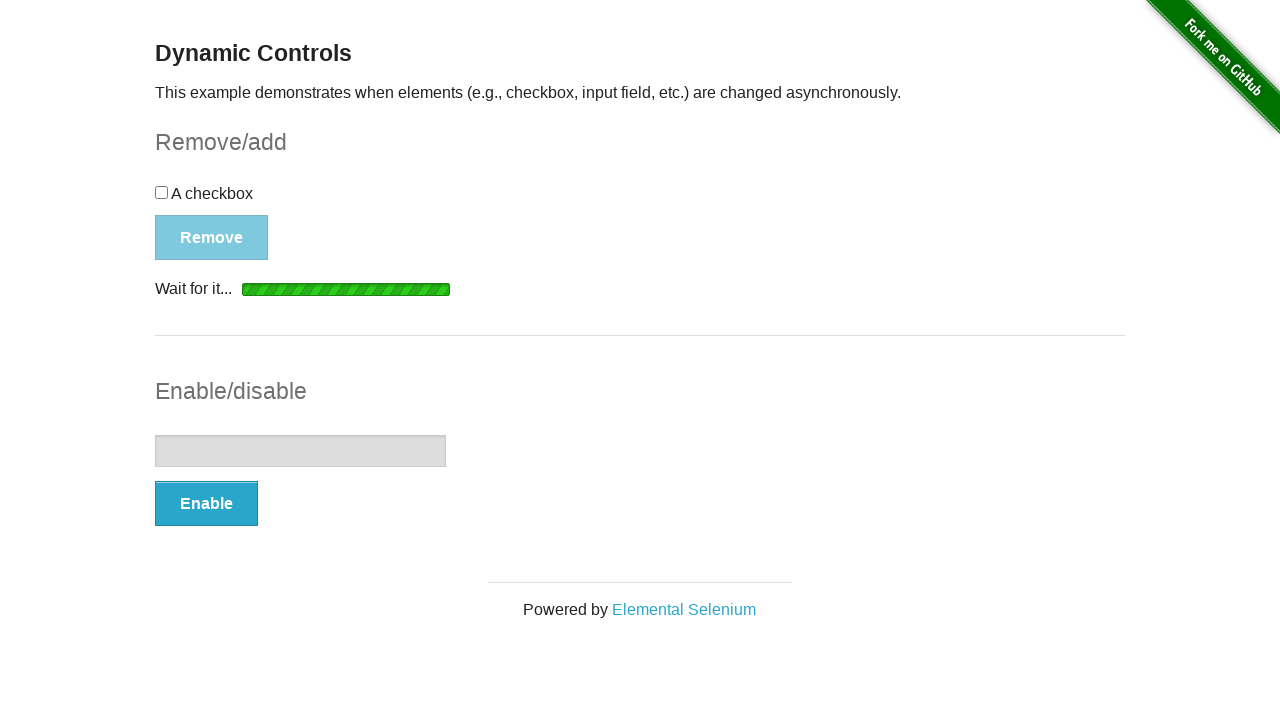

Waited for 'It's gone!' message to appear
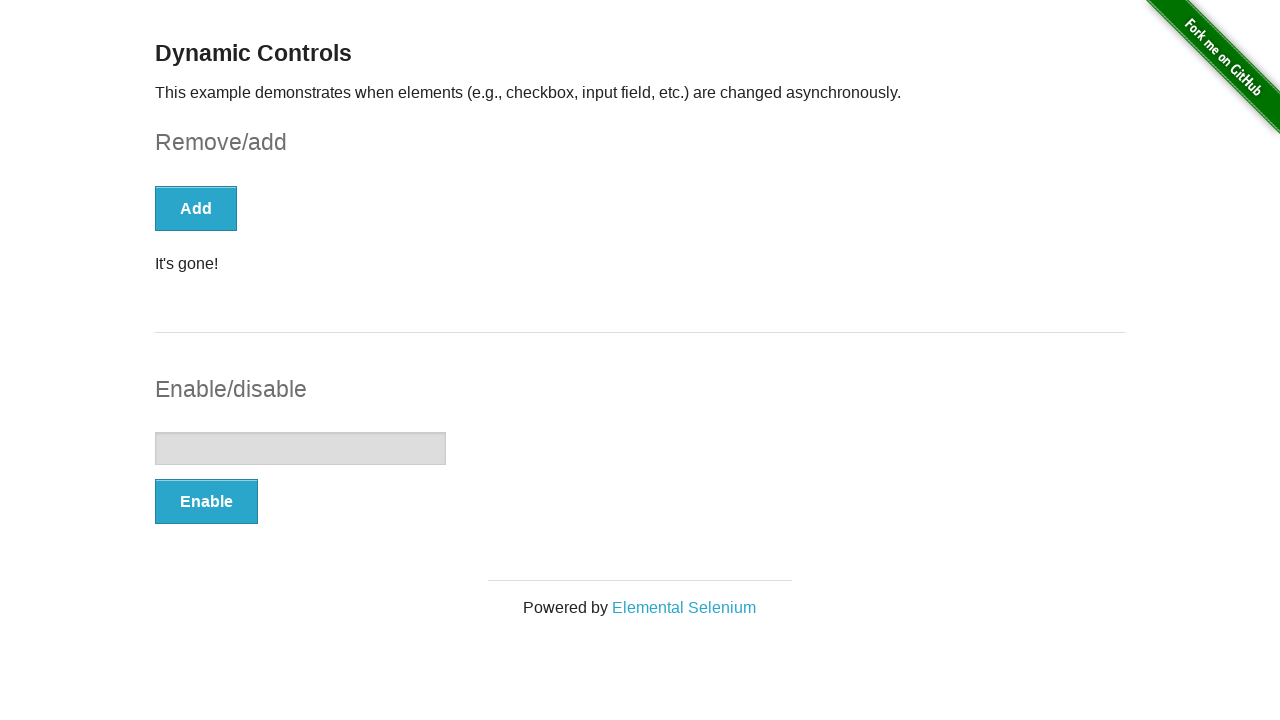

Clicked Add button to bring back the checkbox at (196, 208) on button:has-text('Add')
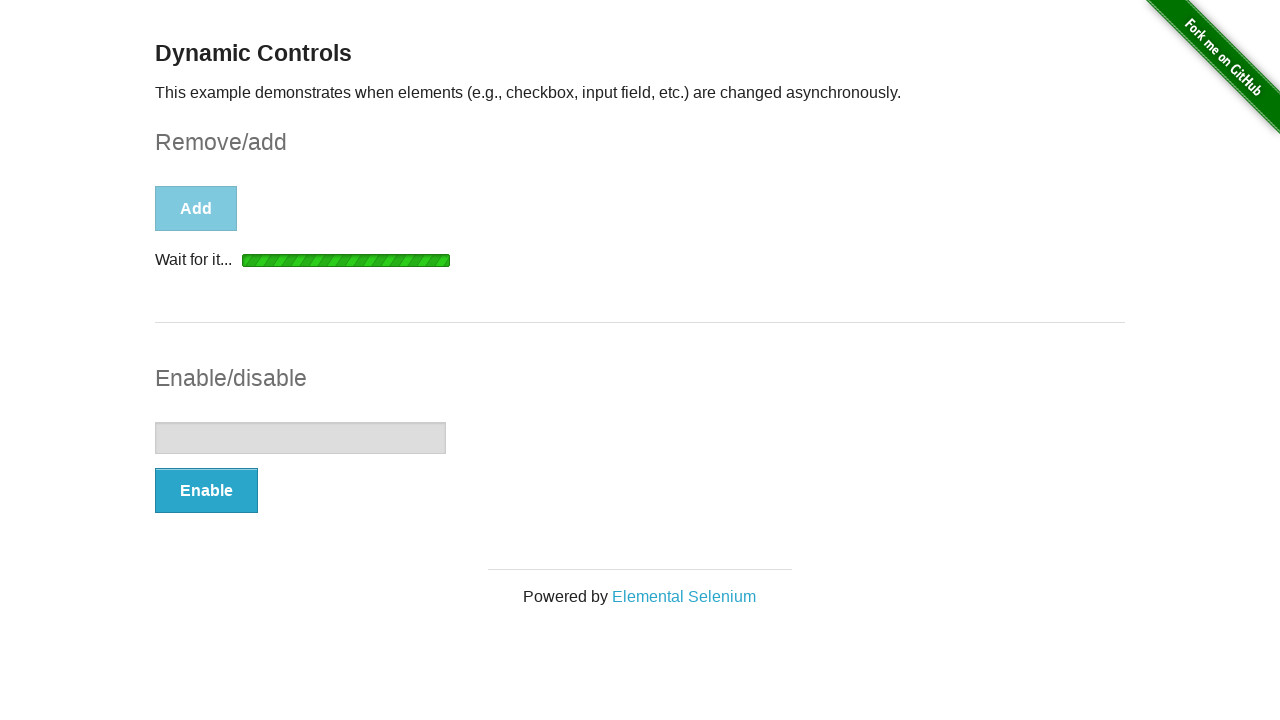

Waited for 'It's back!' message to appear
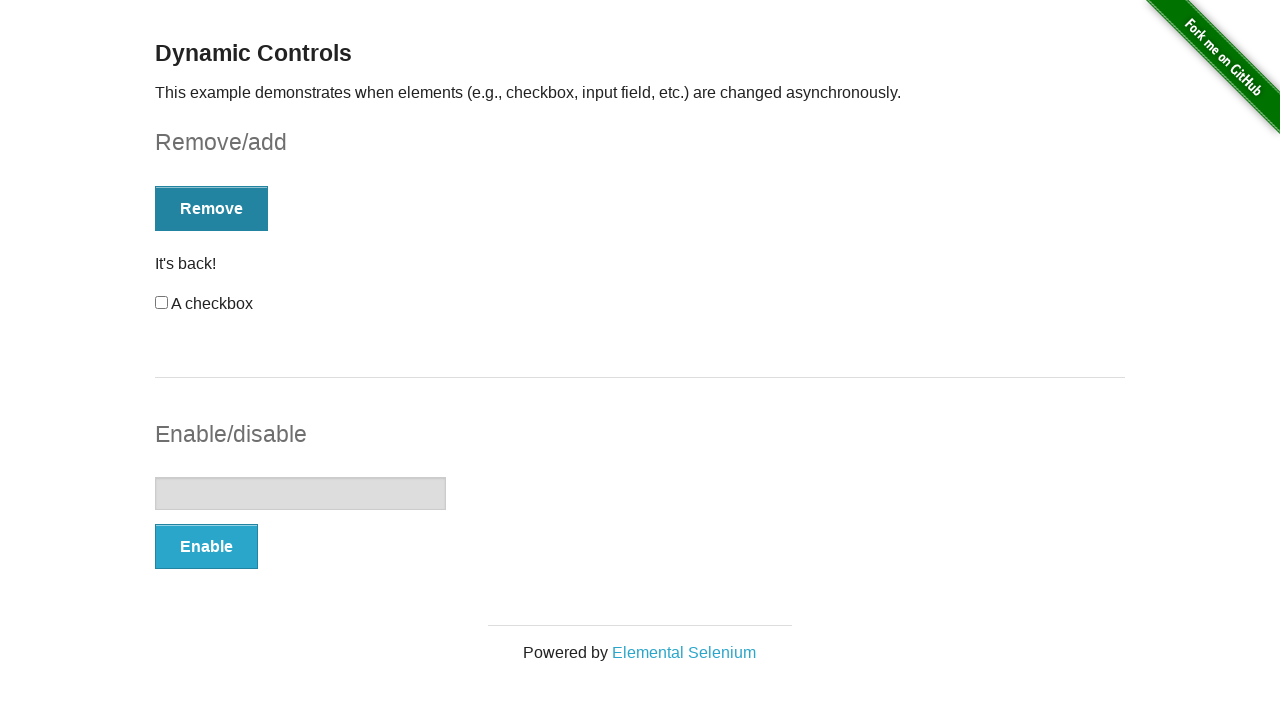

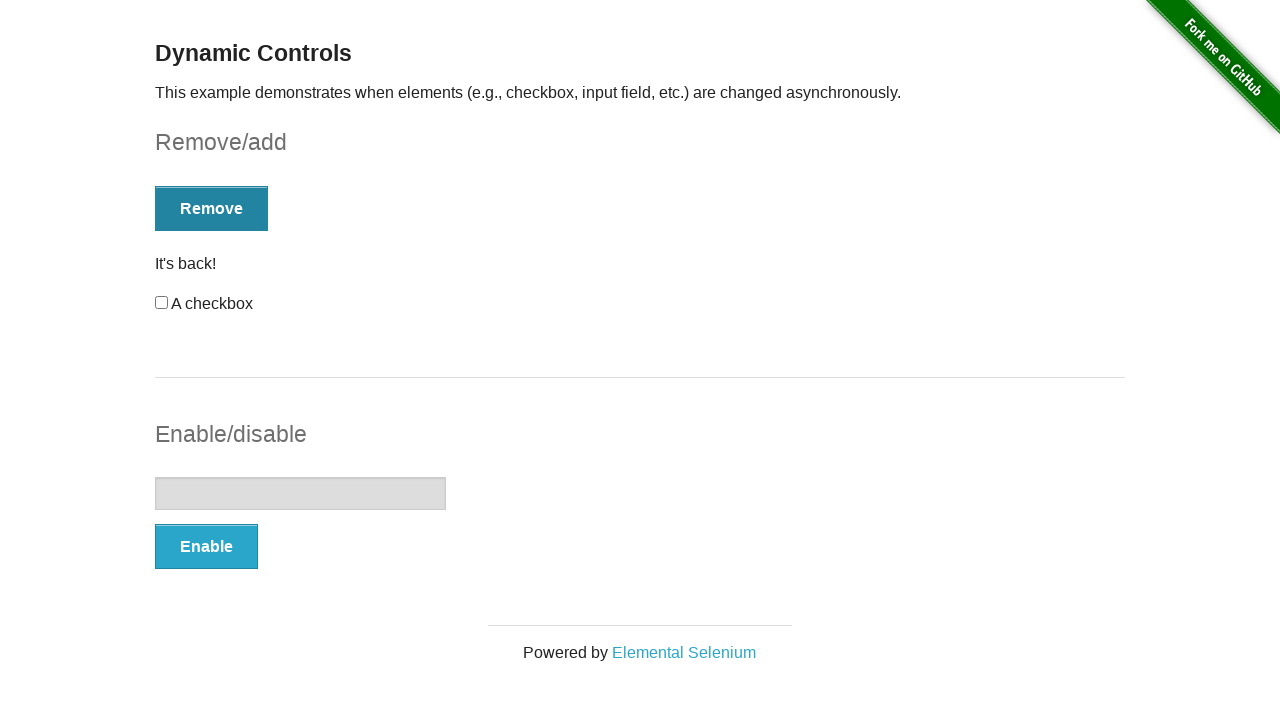